Tests radio button selection by clicking Option 3, then Option 1, and verifying the result shows Option 1 as selected.

Starting URL: https://kristinek.github.io/site/examples/actions

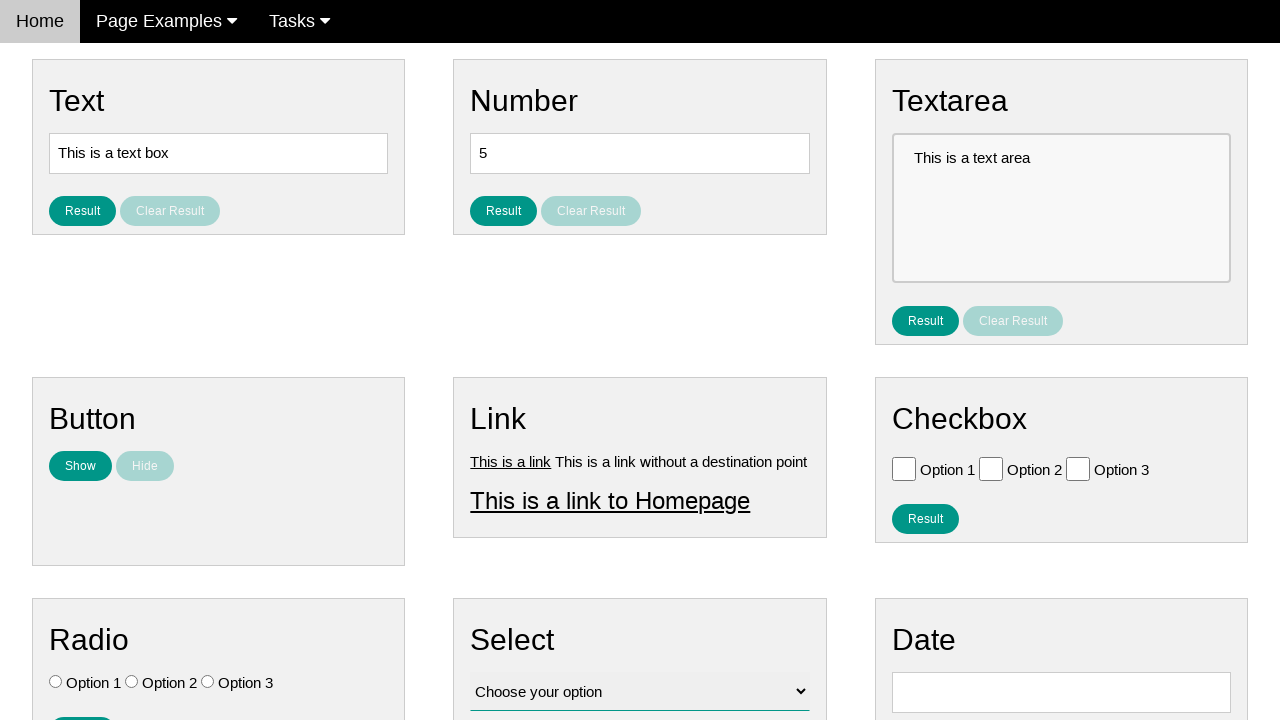

Clicked Option 3 radio button at (208, 682) on #vfb-7-3
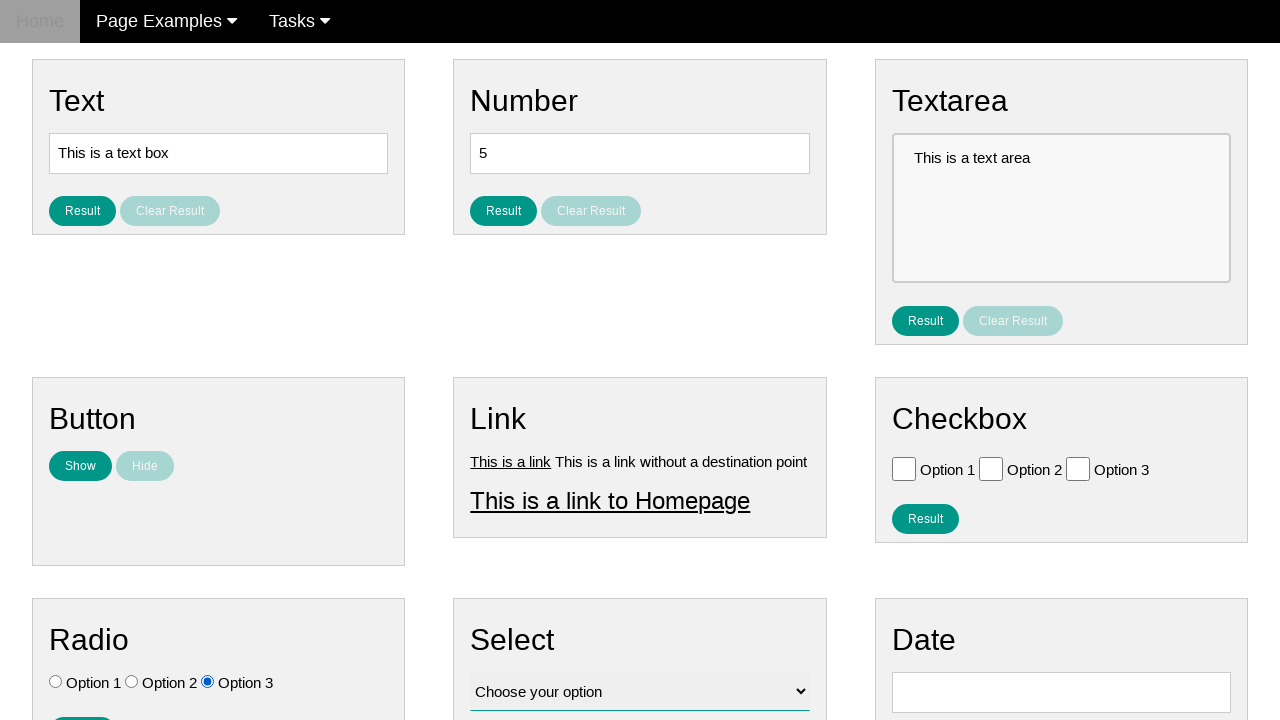

Clicked Option 1 radio button at (56, 682) on #vfb-7-1
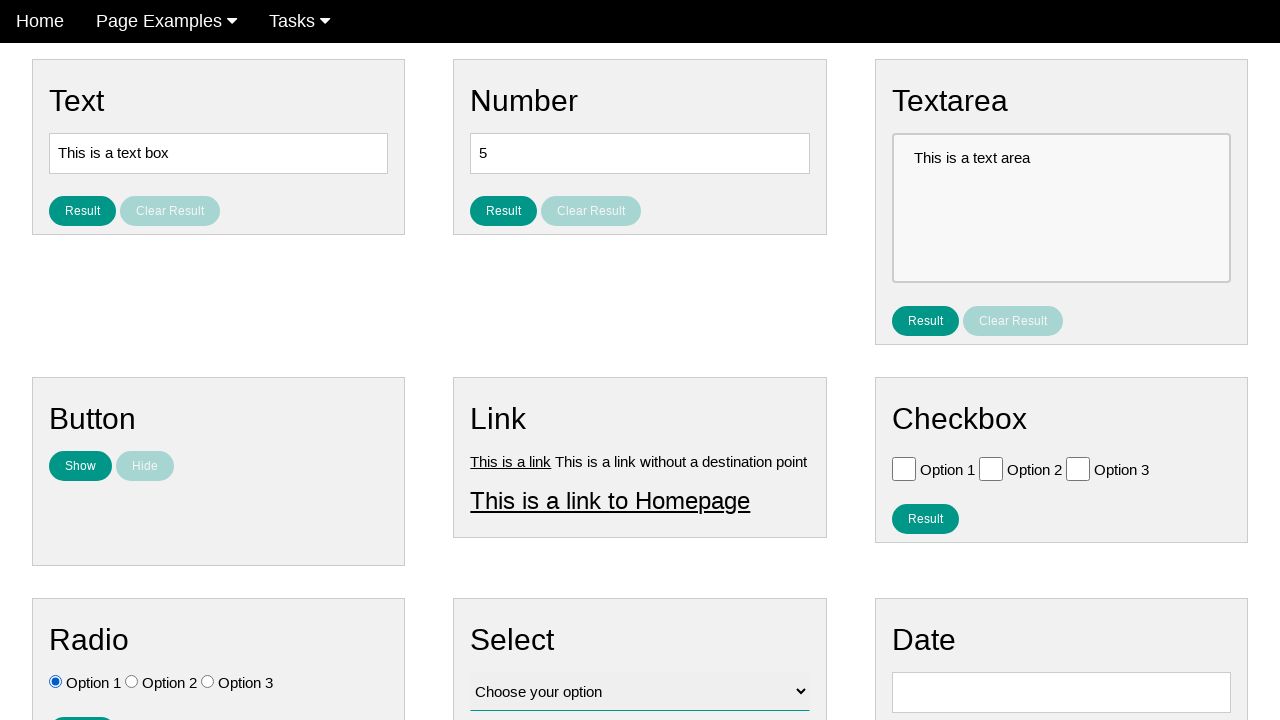

Clicked result button to submit radio selection at (82, 705) on #result_button_ratio
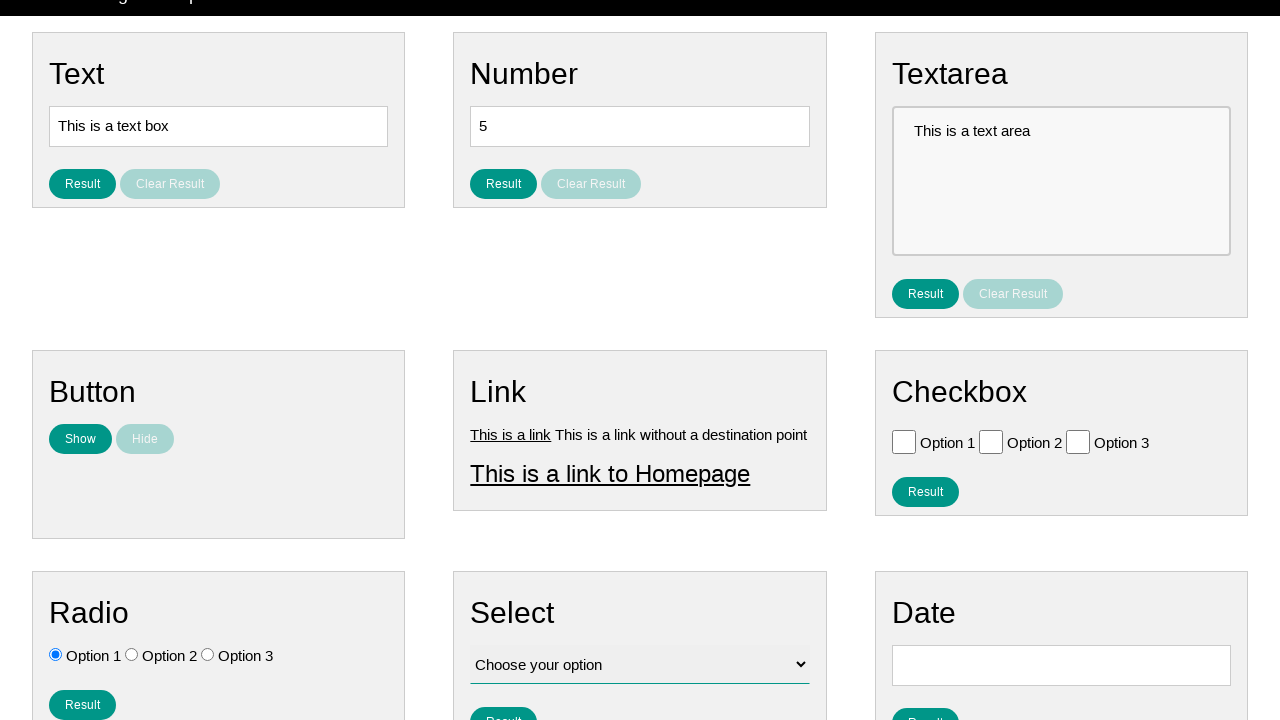

Result text appeared showing Option 1 as selected
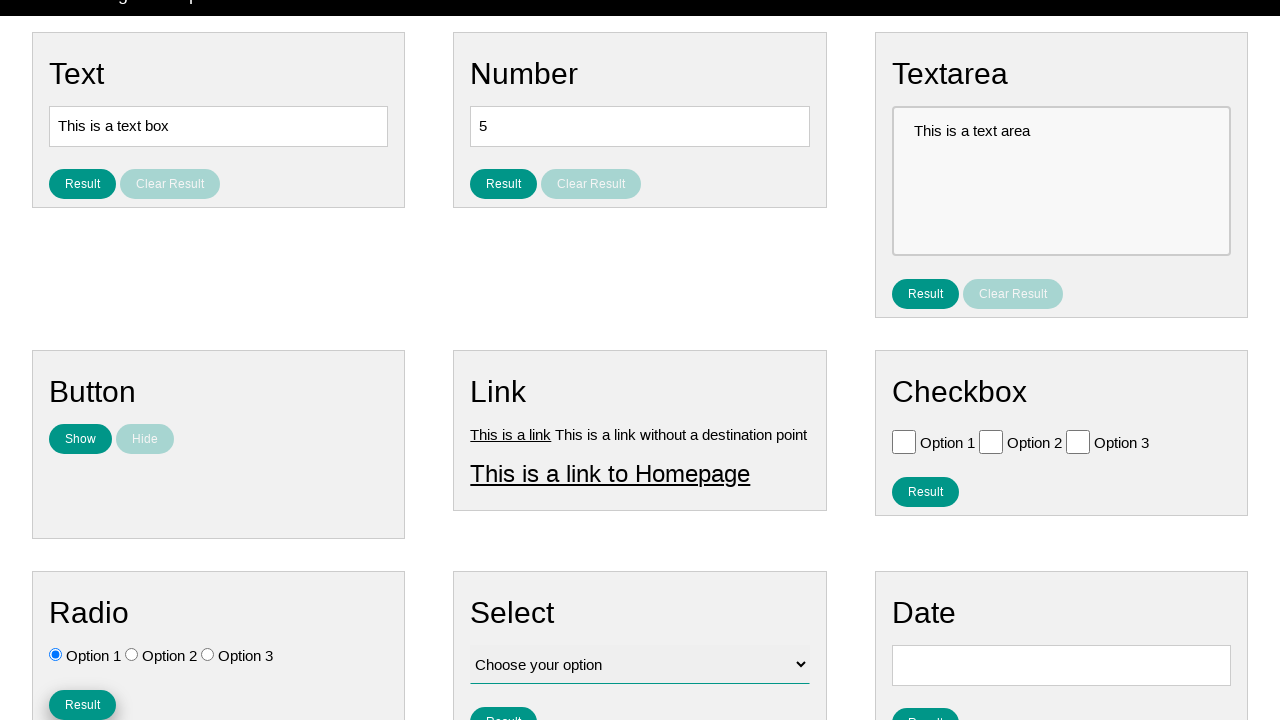

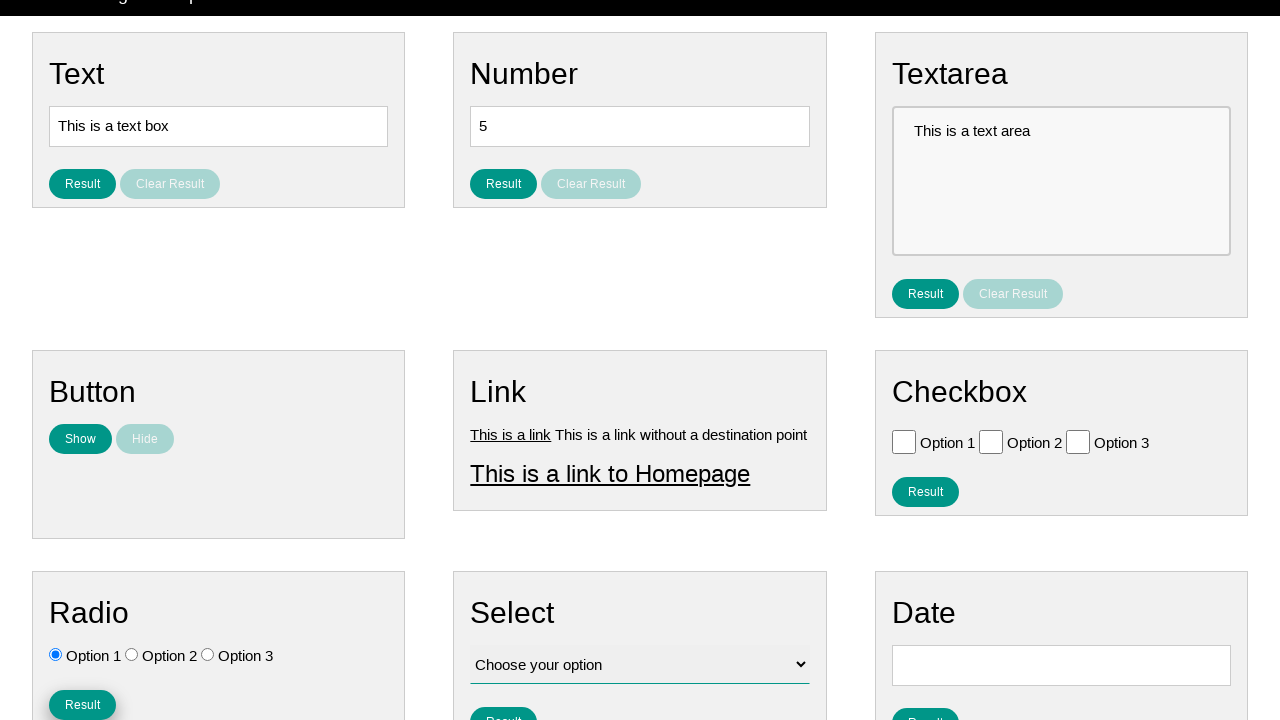